Tests device emulation by navigating to a Selenium WebDriver demo page, clicking the GitHub link, and verifying the navigation to GitHub.

Starting URL: https://bonigarcia.dev/selenium-webdriver-java/

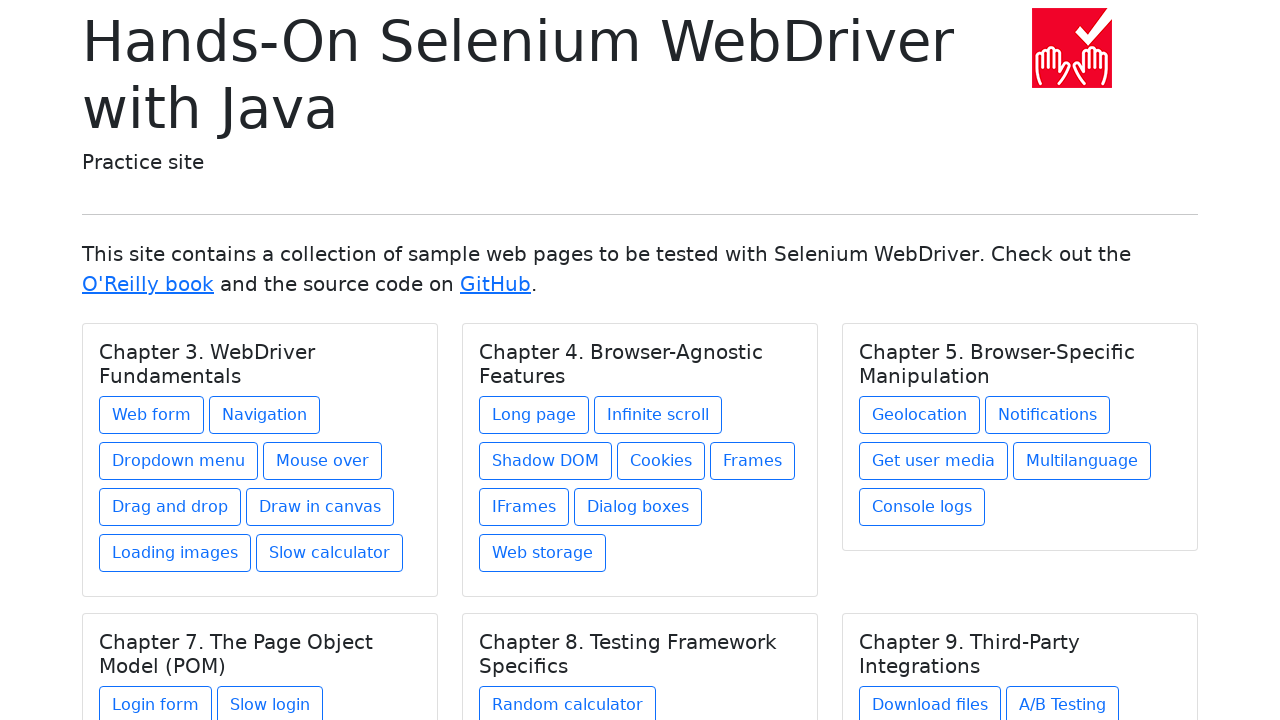

Clicked on the GitHub link at (496, 284) on a:text('GitHub')
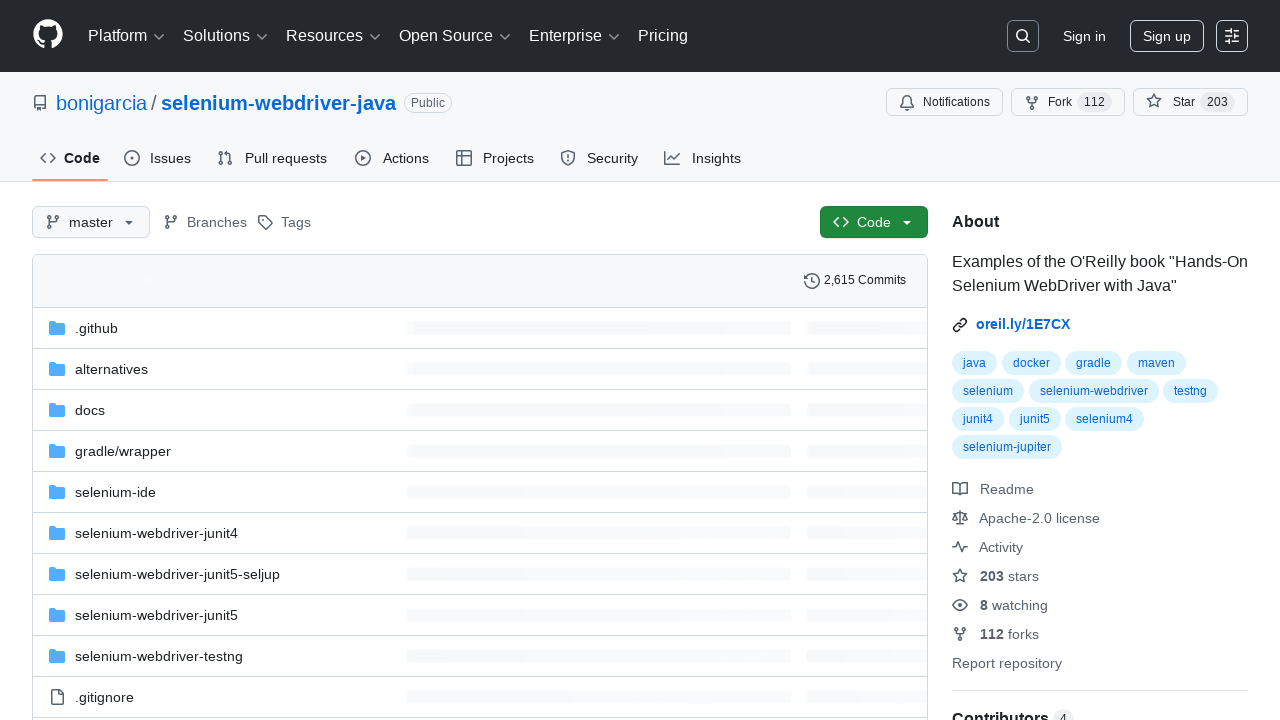

Navigated to GitHub successfully (URL contains github.com)
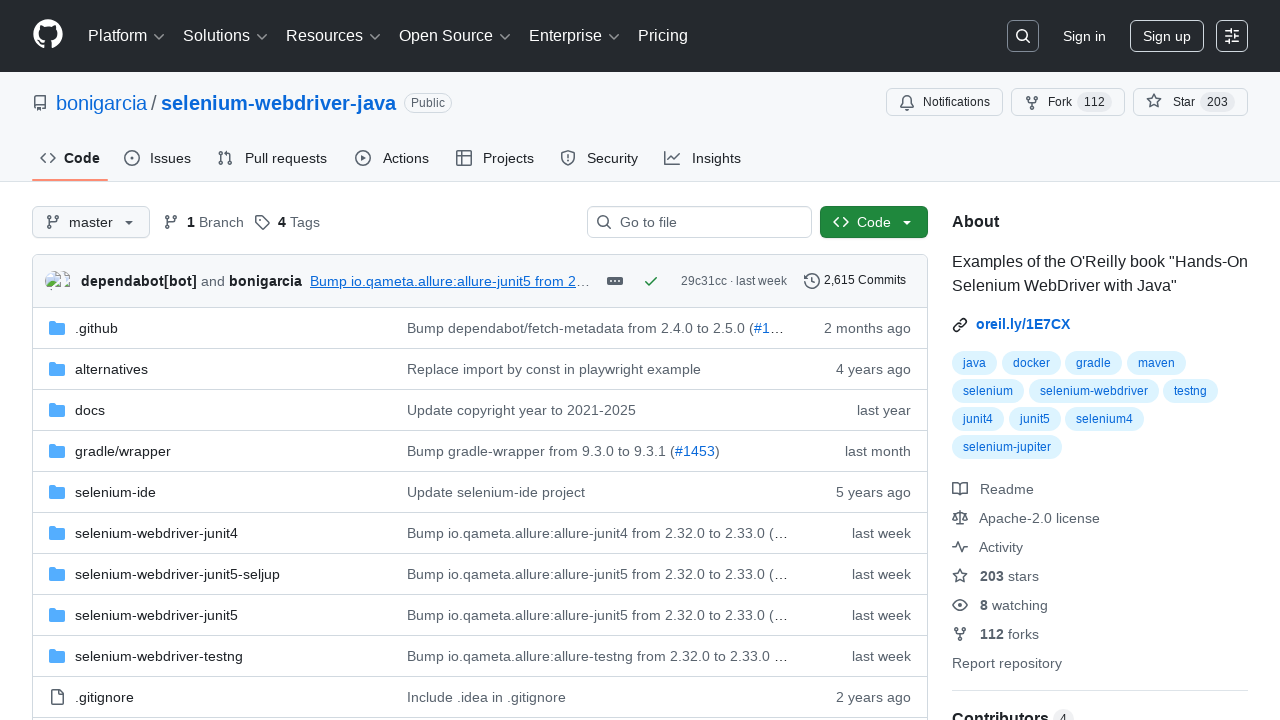

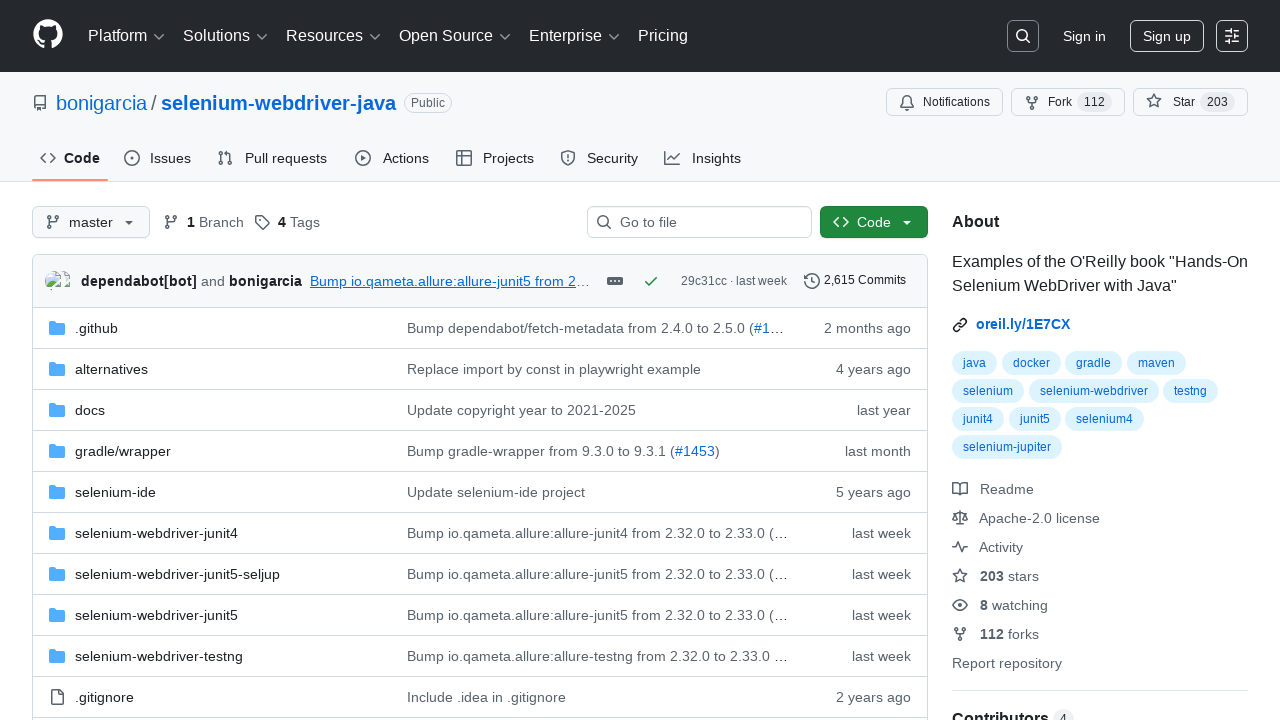